Navigates to YouTube and manipulates the browser window by setting a specific size (100x200) and position (200x200) to demonstrate window management capabilities.

Starting URL: https://www.youtube.com/

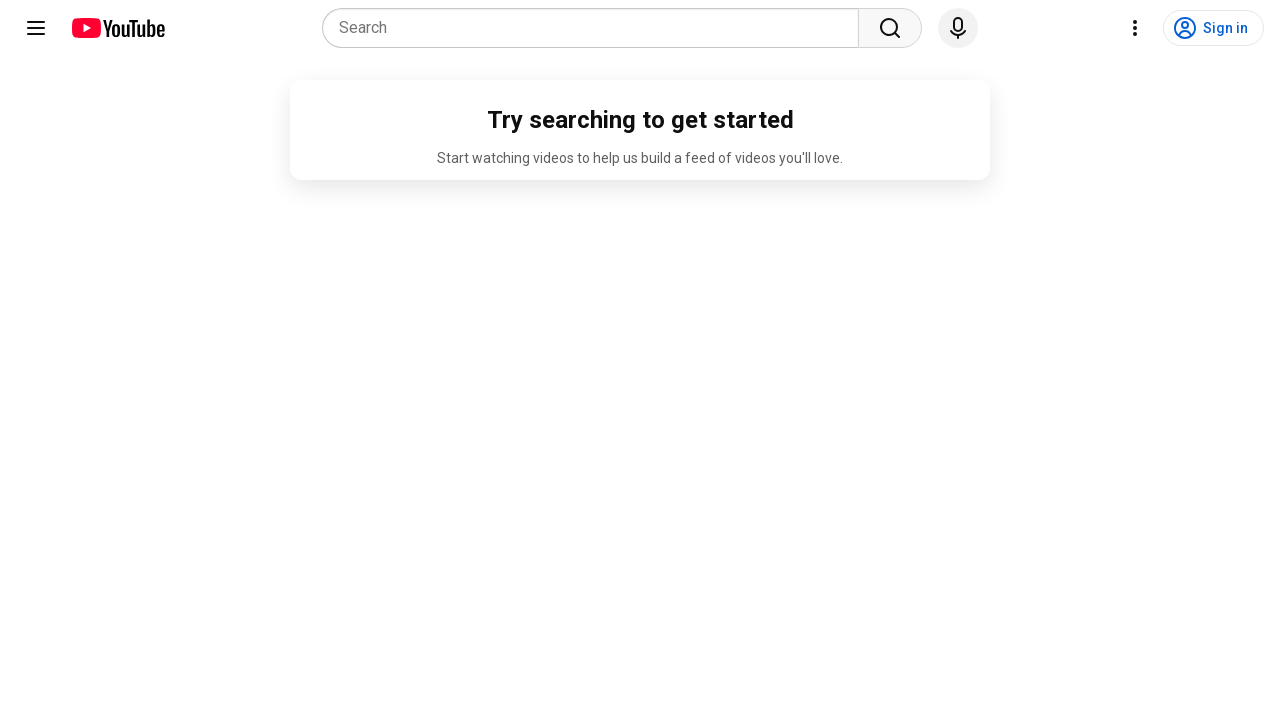

Set viewport size to 100x200
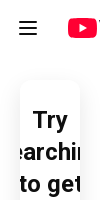

Waited for page to load (domcontentloaded state)
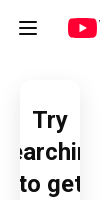

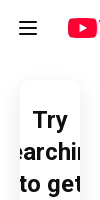